Navigates to Playwright homepage, clicks the "Get started" link, and verifies the Installation heading is visible.

Starting URL: https://playwright.dev/

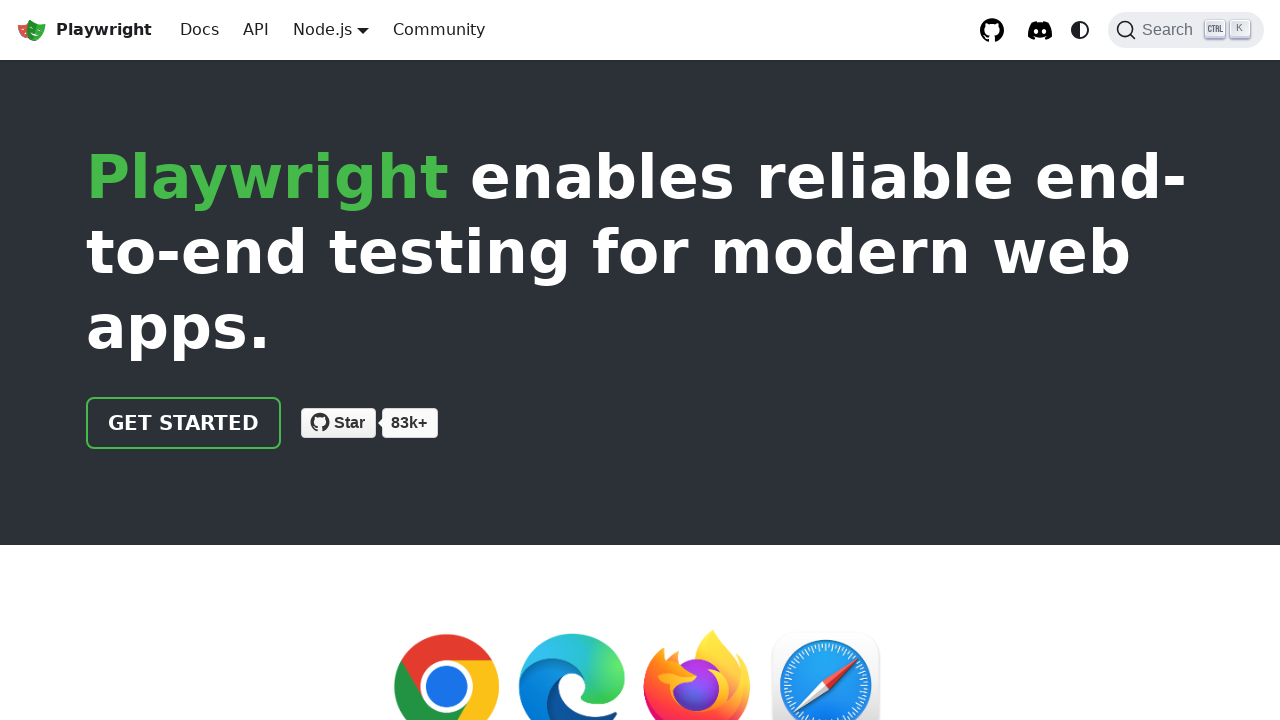

Clicked the 'Get started' link on Playwright homepage at (184, 423) on internal:role=link[name="Get started"i]
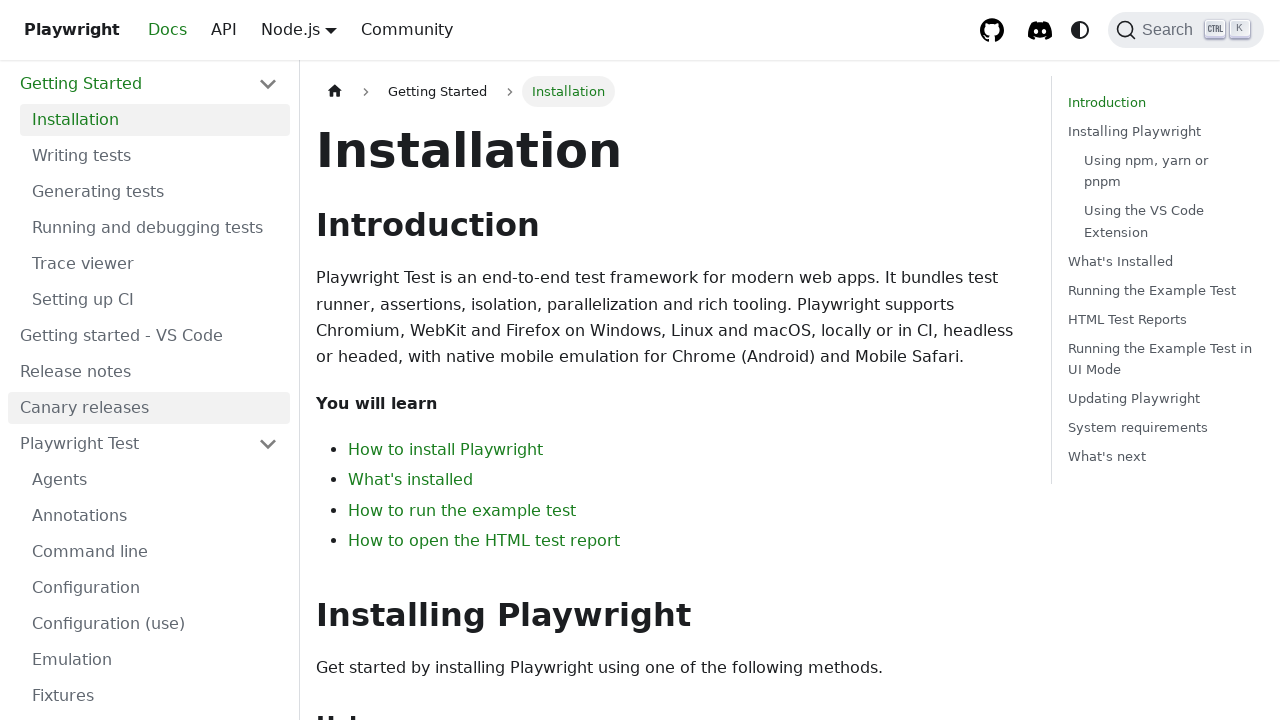

Installation heading is now visible
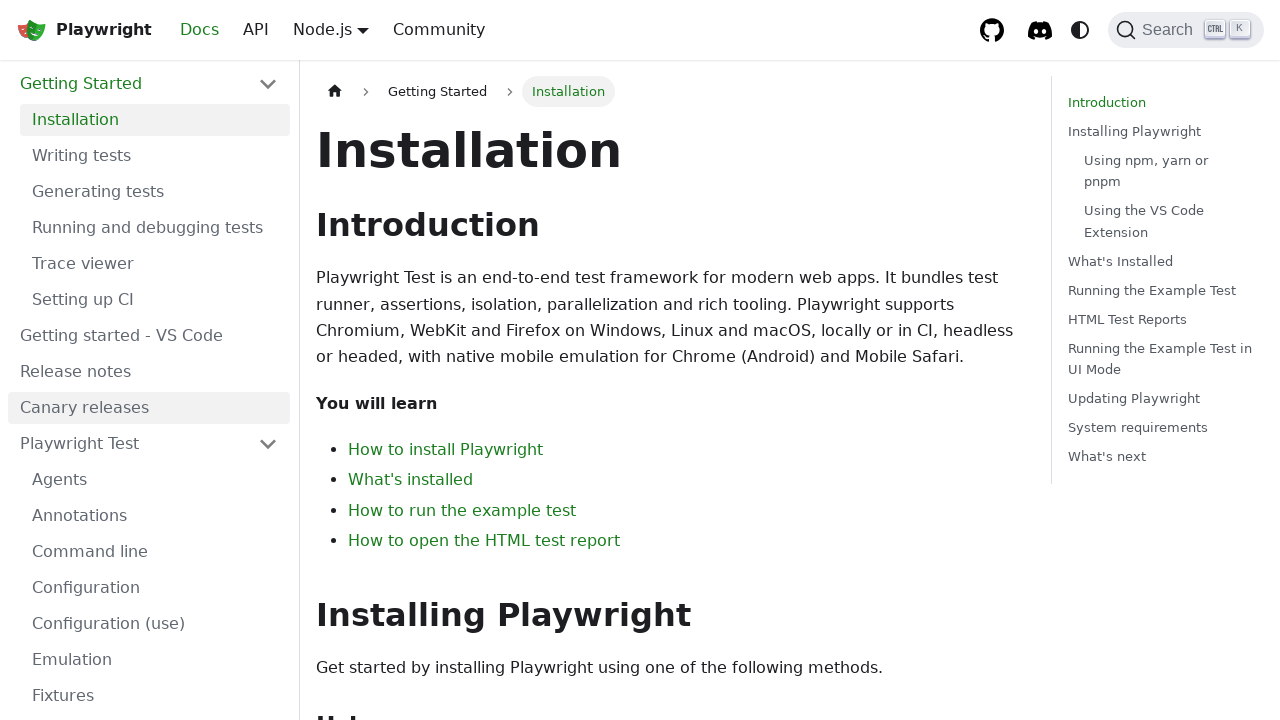

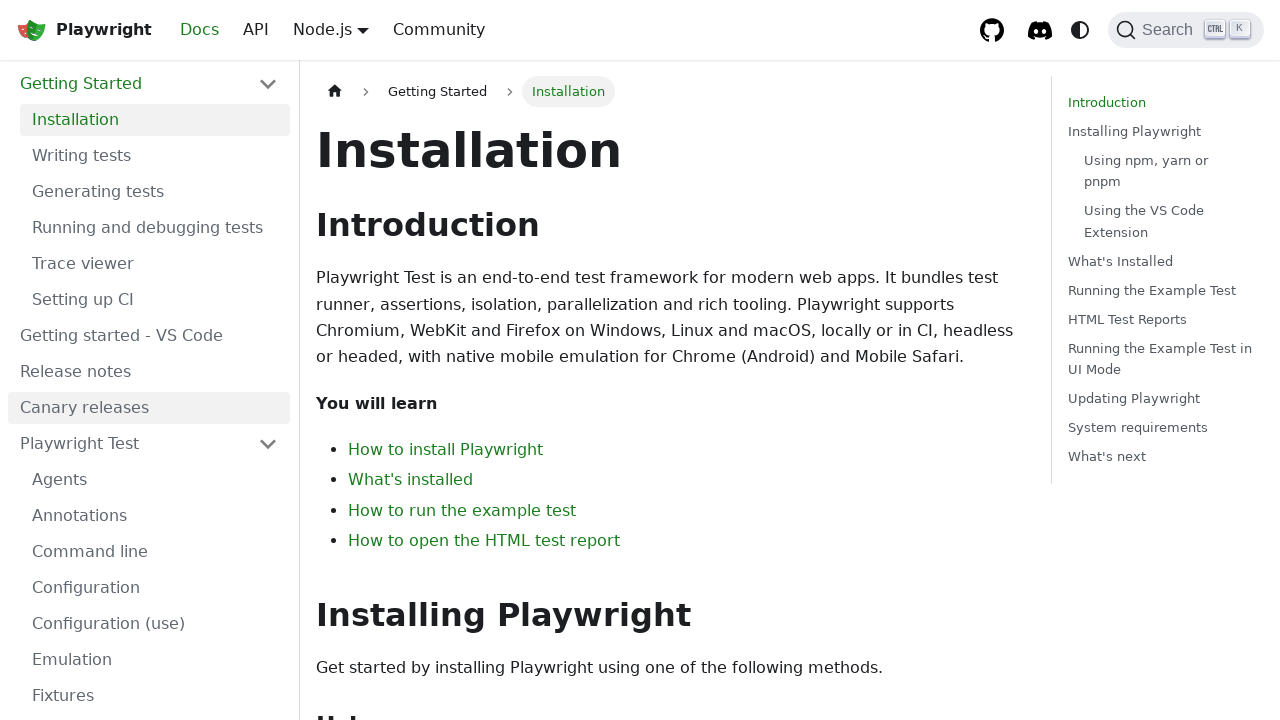